Tests alert popup handling by clicking a link to trigger an alert and accepting it

Starting URL: https://www.selenium.dev/documentation/webdriver/interactions/alerts/

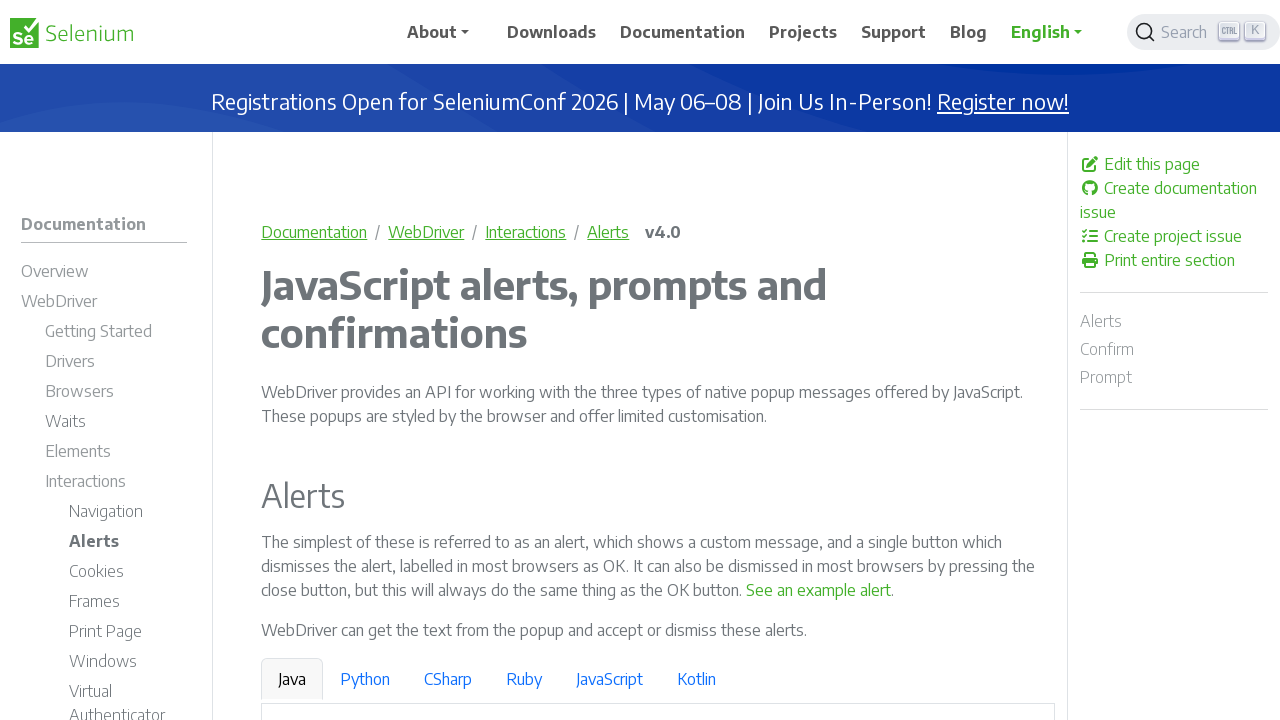

Clicked 'See an example alert' link to trigger alert popup at (819, 590) on text=See an example alert
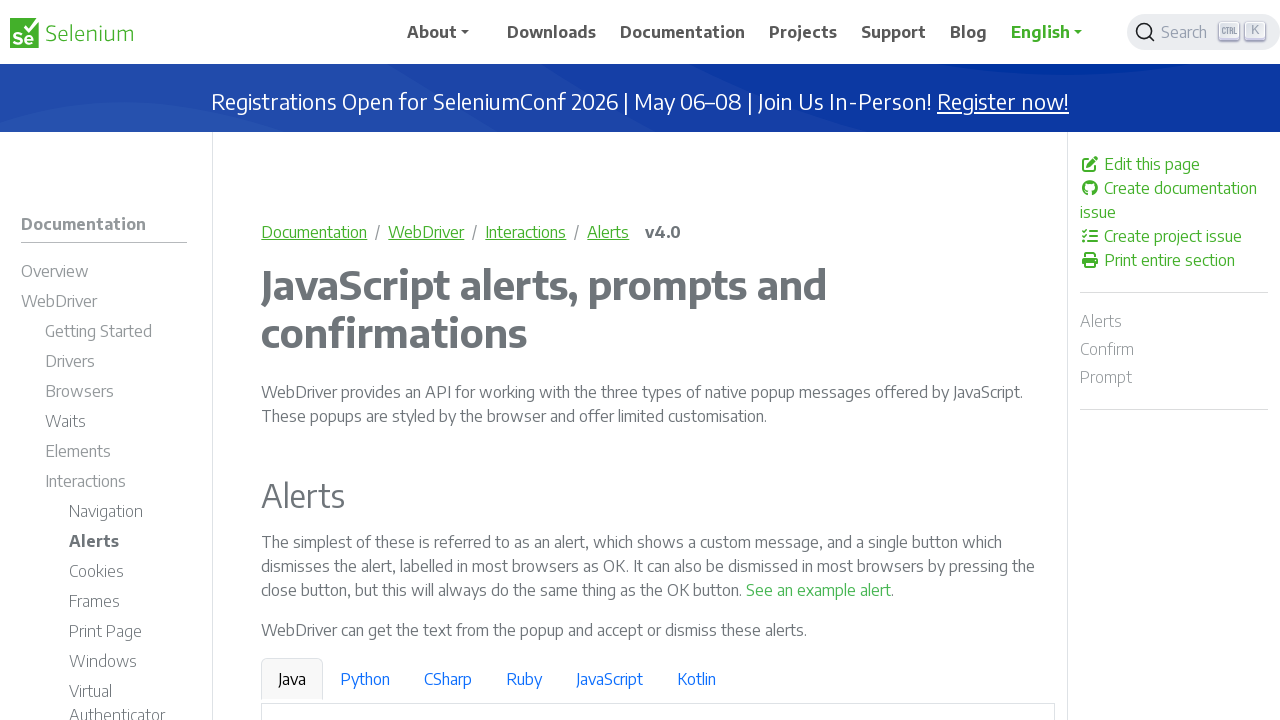

Set up dialog handler to accept alert popup
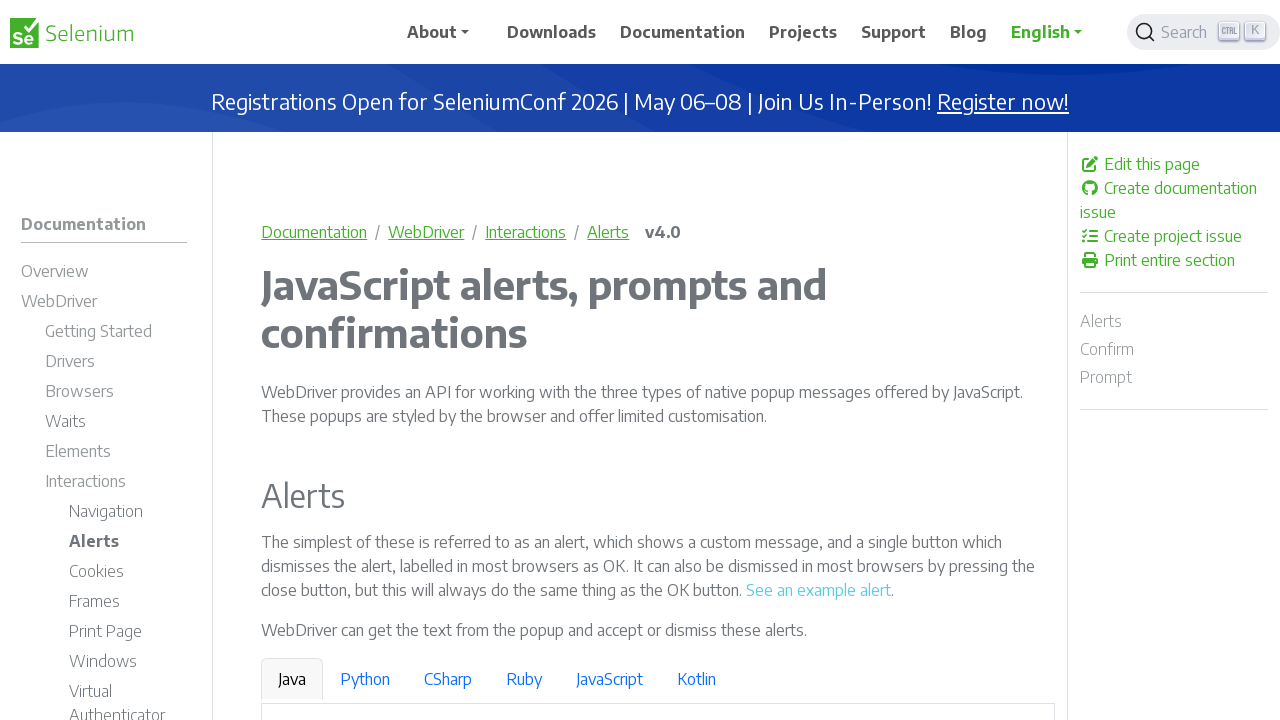

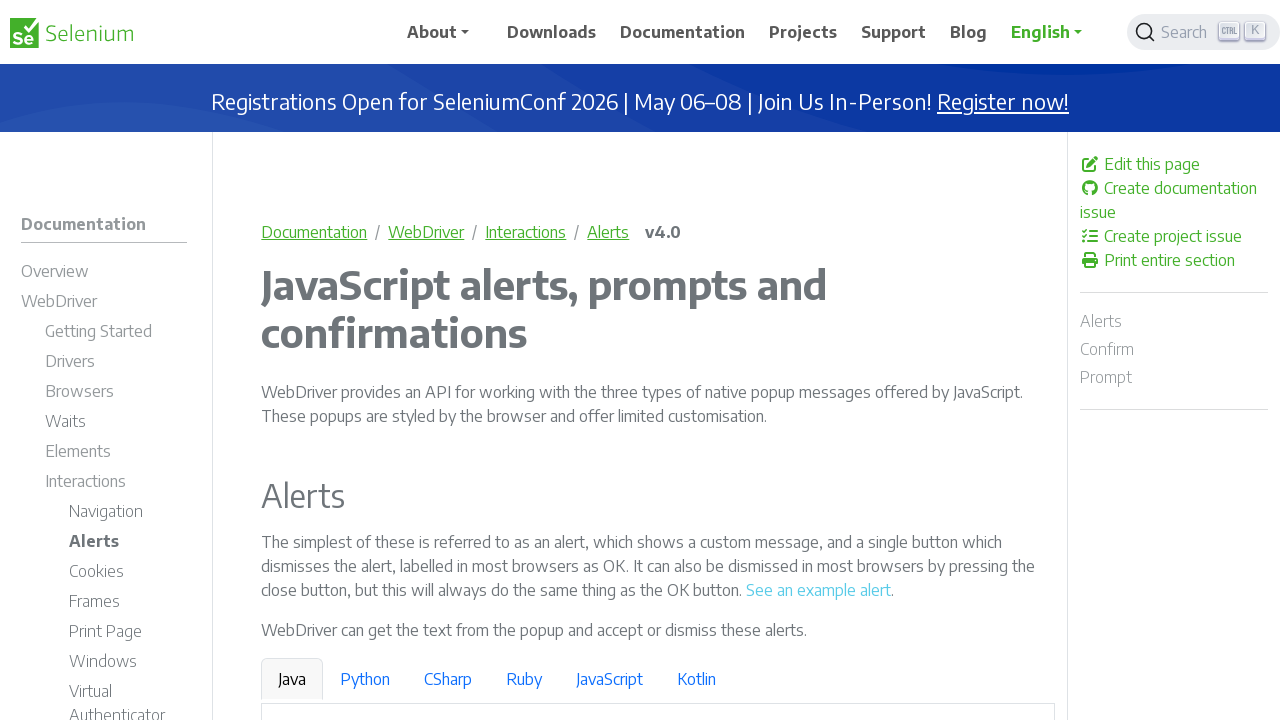